Tests a text box form by filling in full name, email, current address, and permanent address fields, then submitting the form and verifying the output message displays the entered information.

Starting URL: https://demoqa.com/text-box

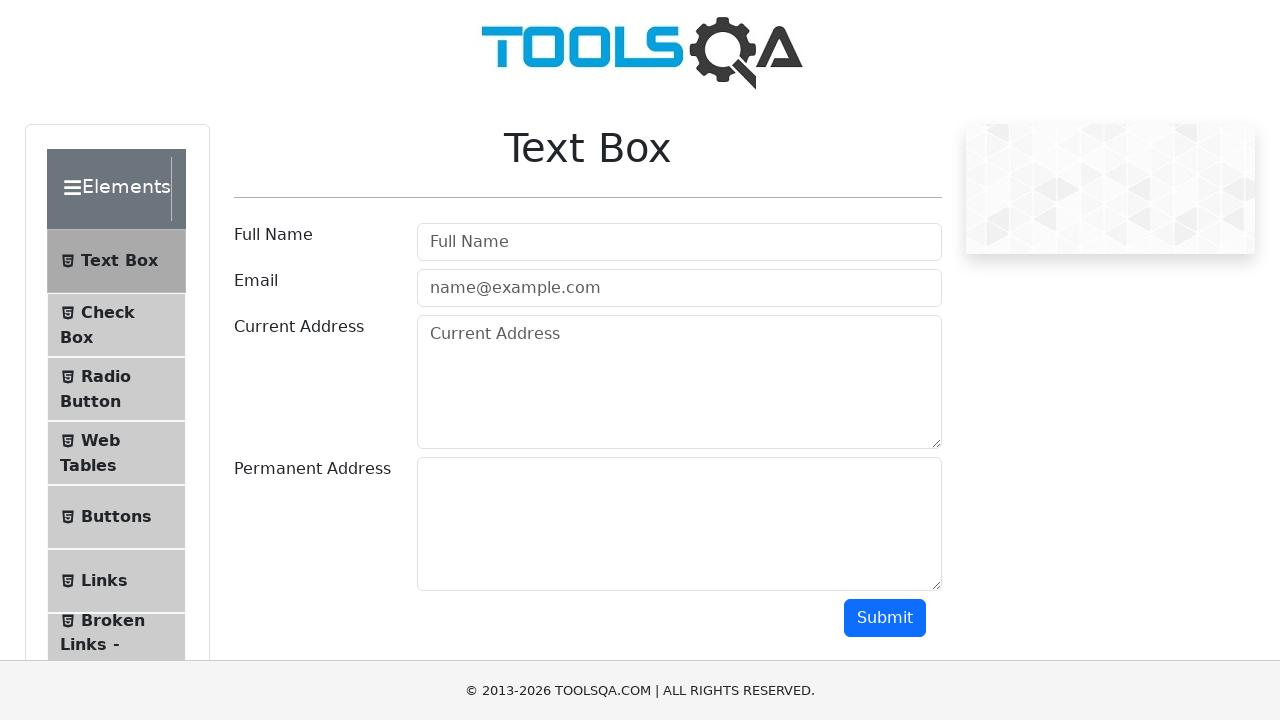

Filled full name field with 'Valentin' on #userName
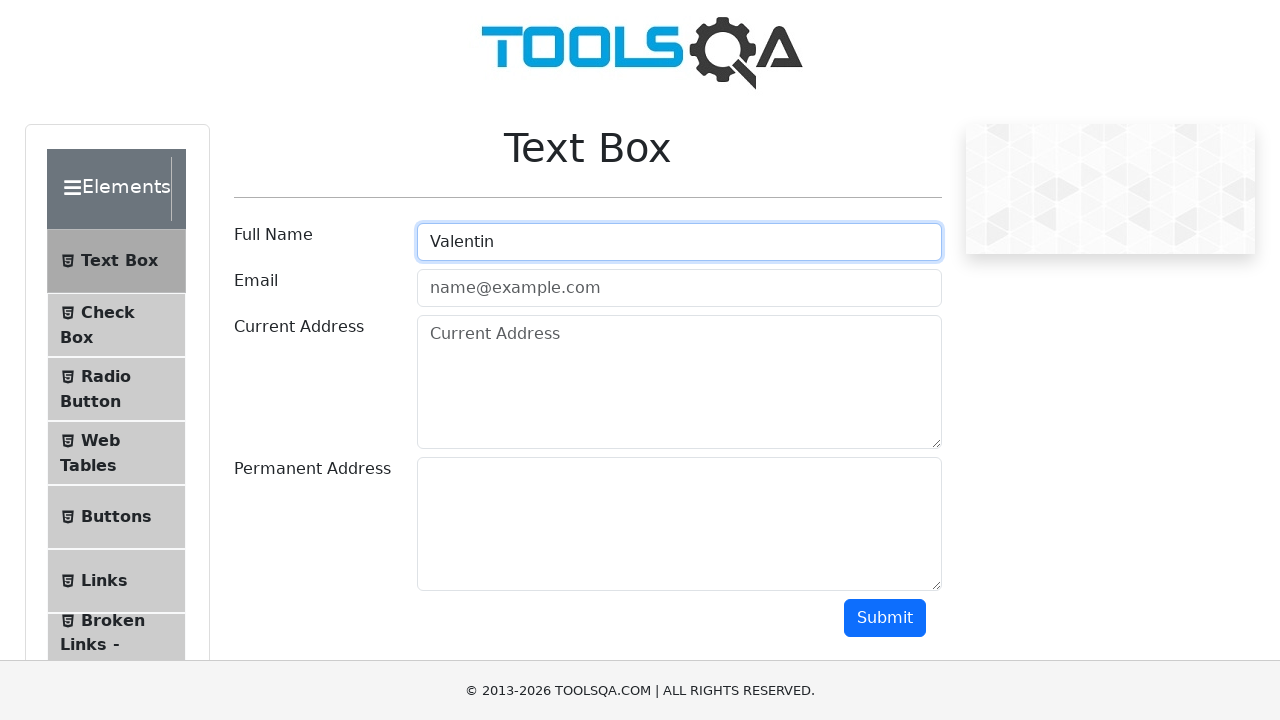

Filled email field with 'val@124.com' on #userEmail
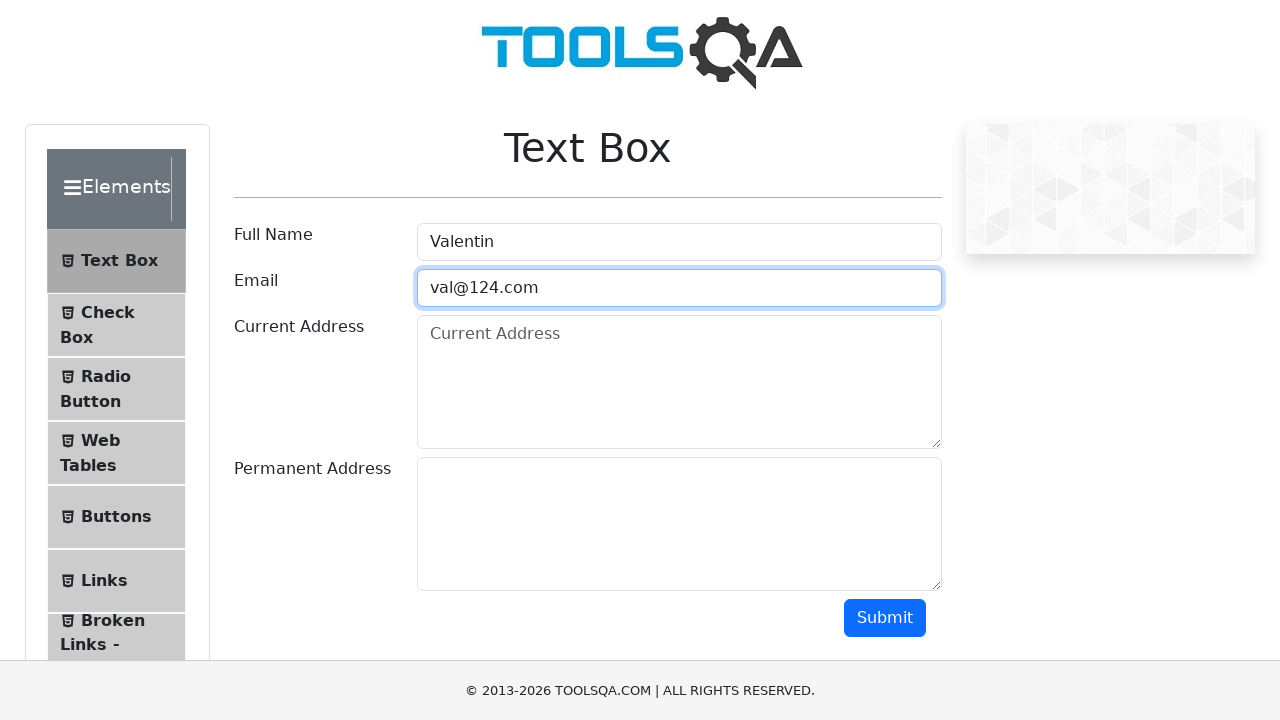

Filled current address field with 'Burgas' on #currentAddress
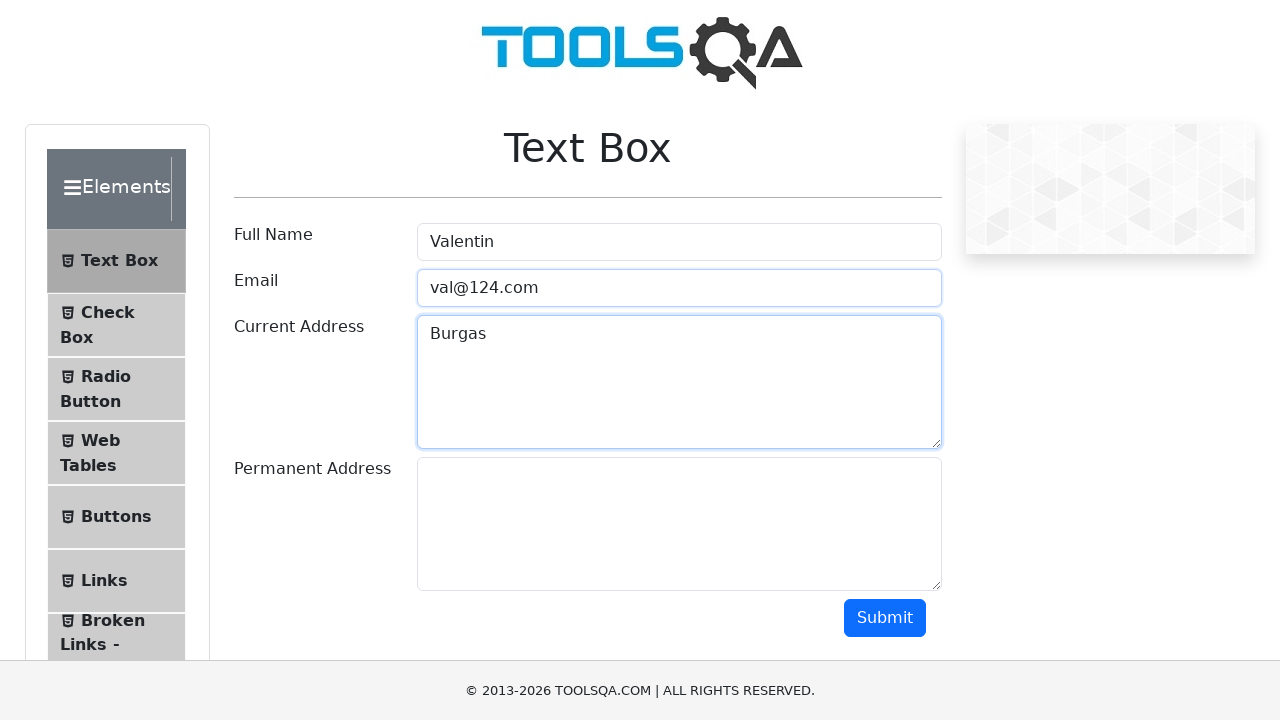

Filled permanent address field with 'Sofia' on #permanentAddress
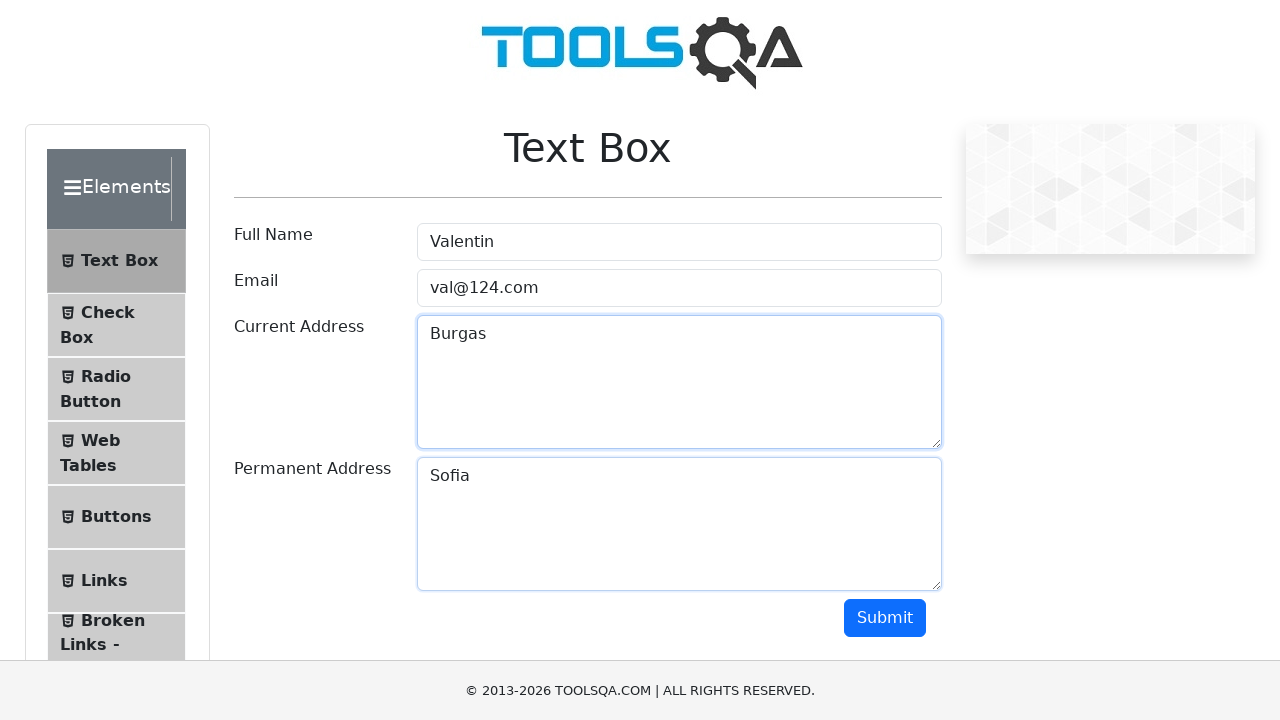

Clicked submit button to submit the form at (885, 618) on #submit
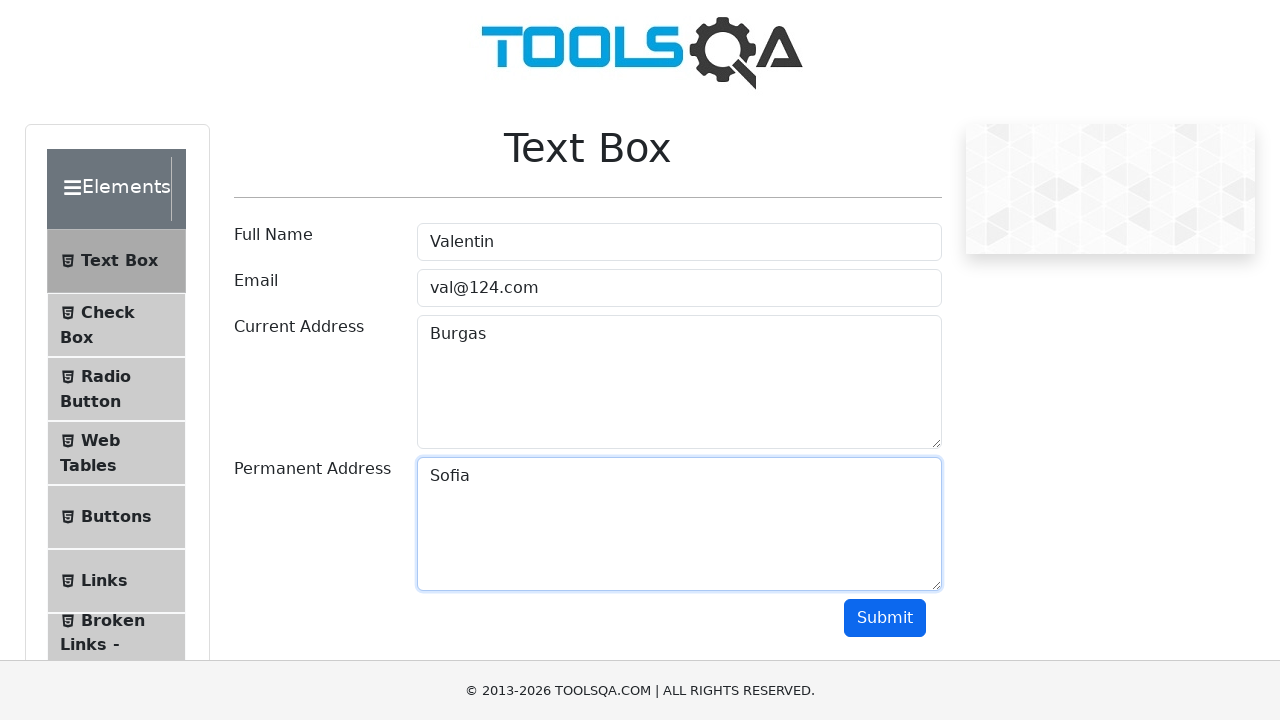

Output name field loaded
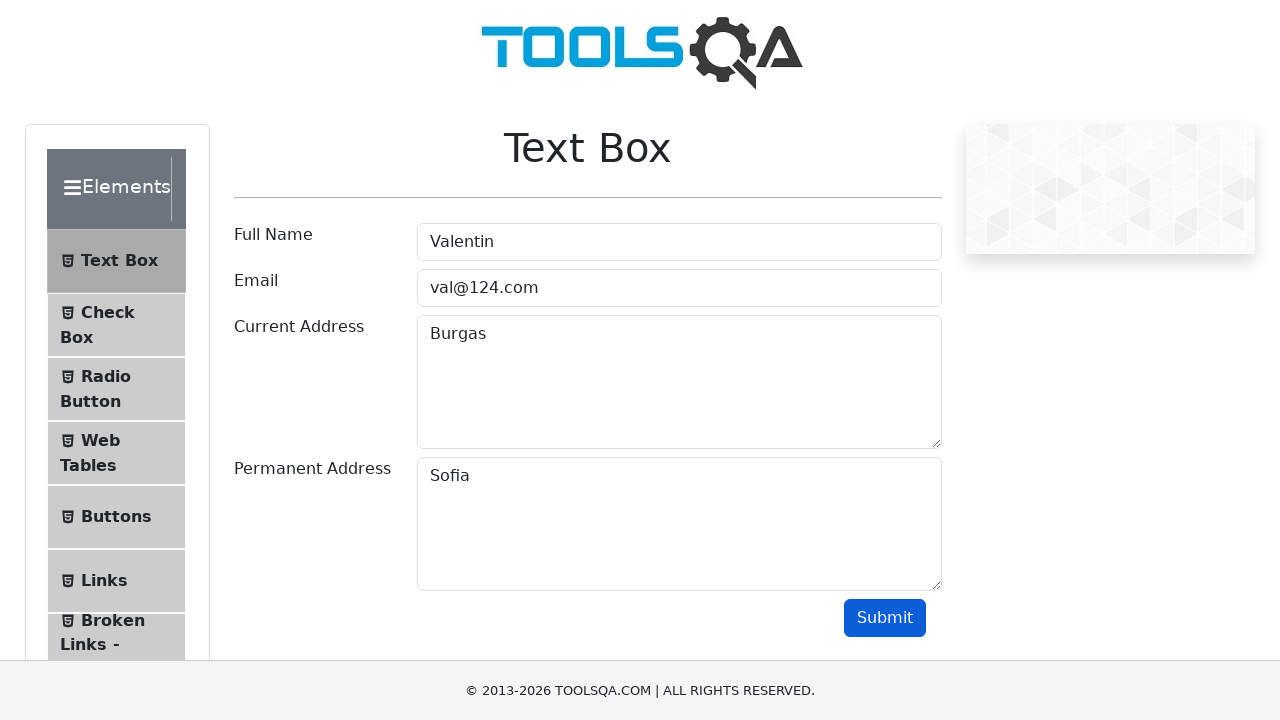

Output email field loaded
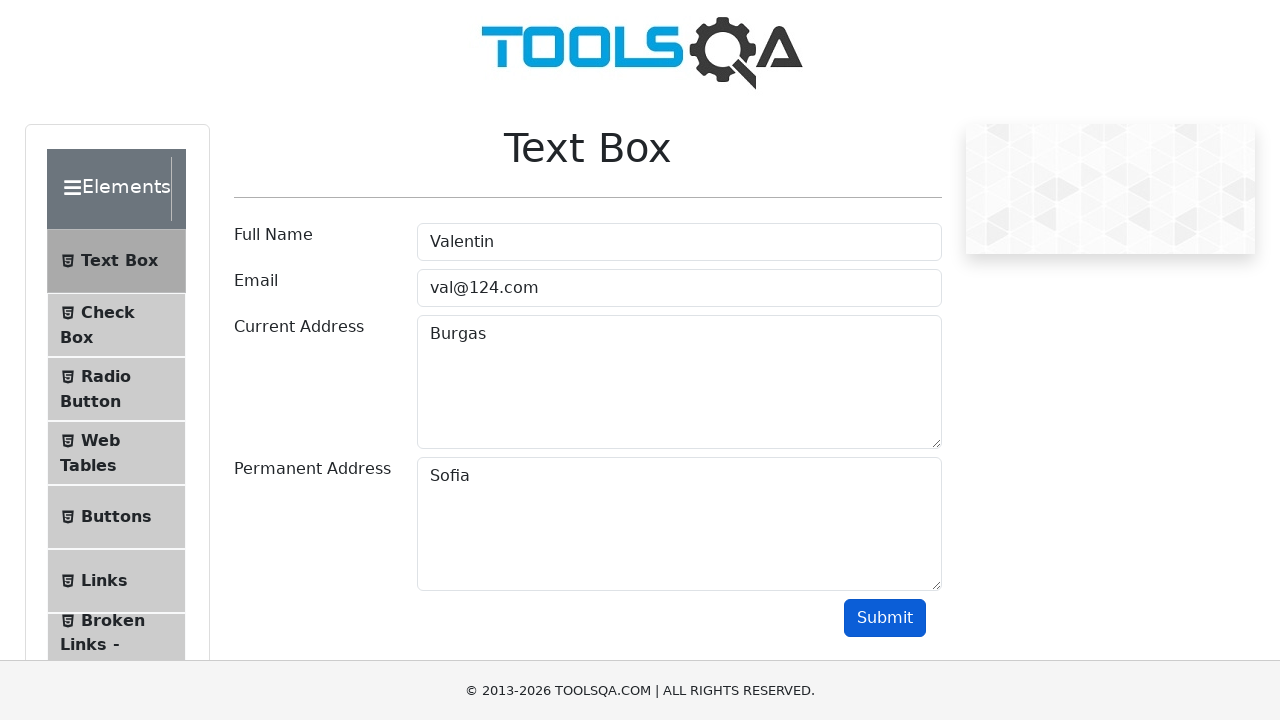

Output current address field loaded
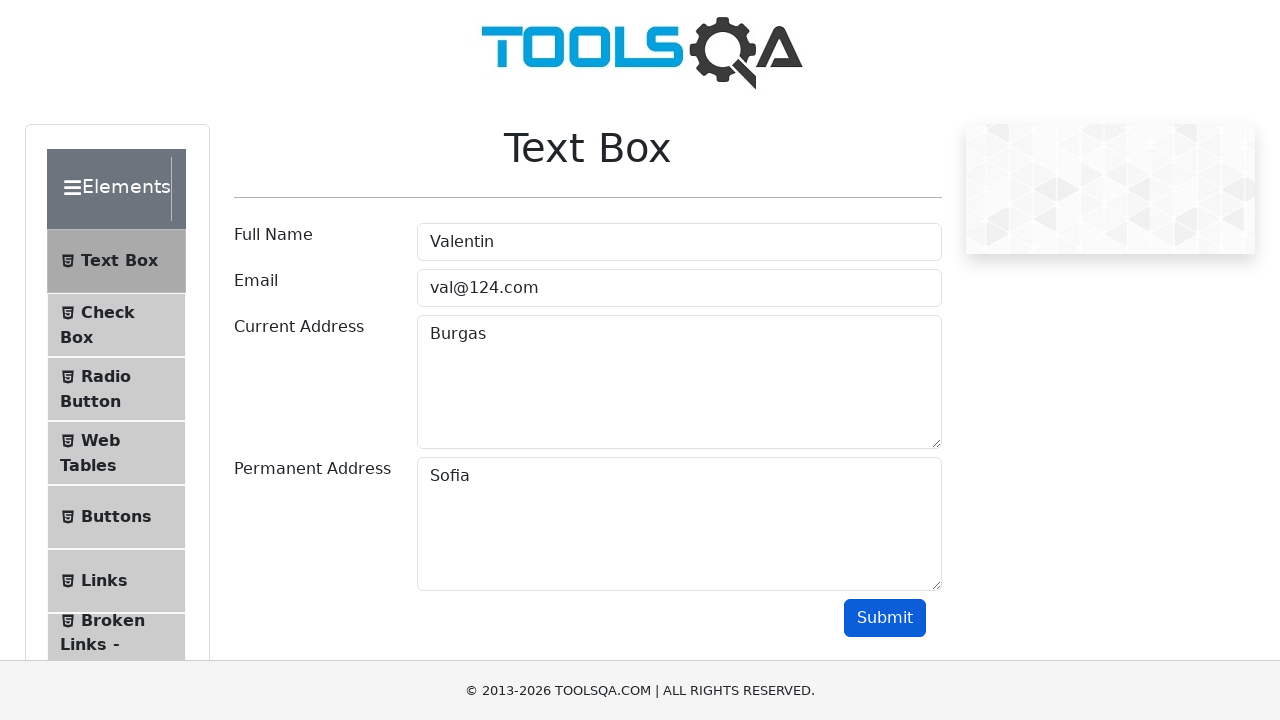

Output permanent address field loaded
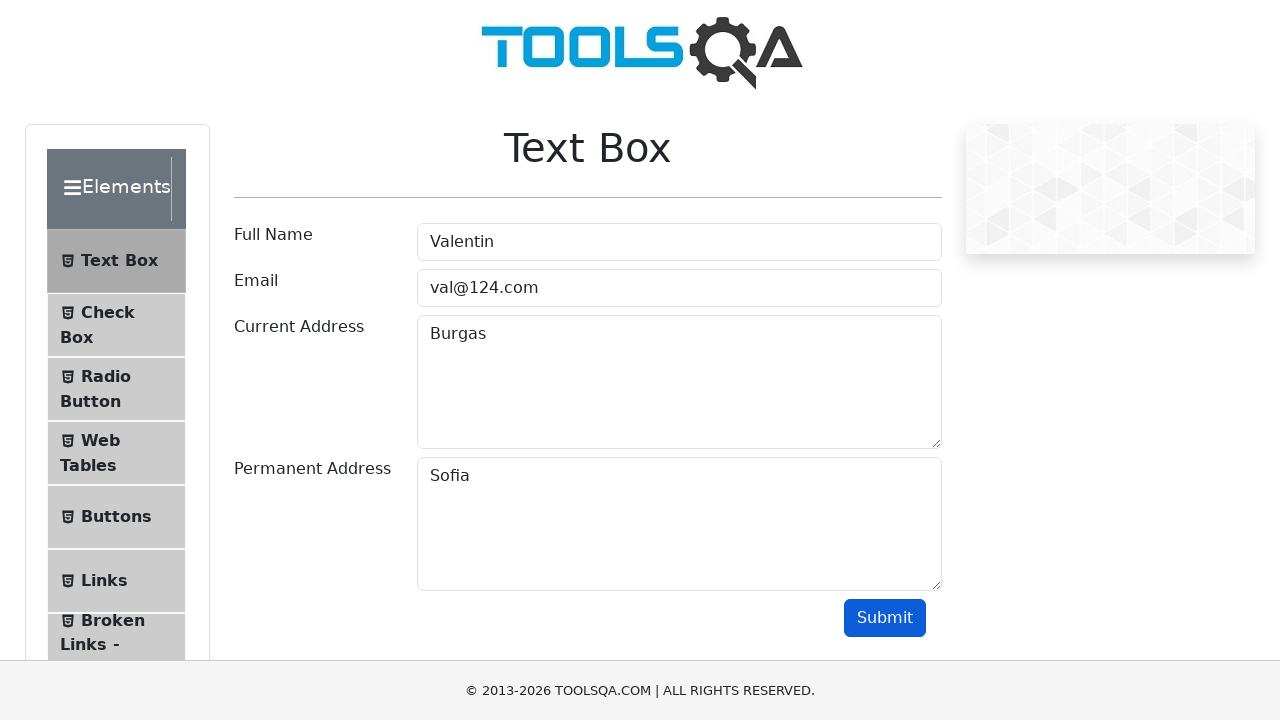

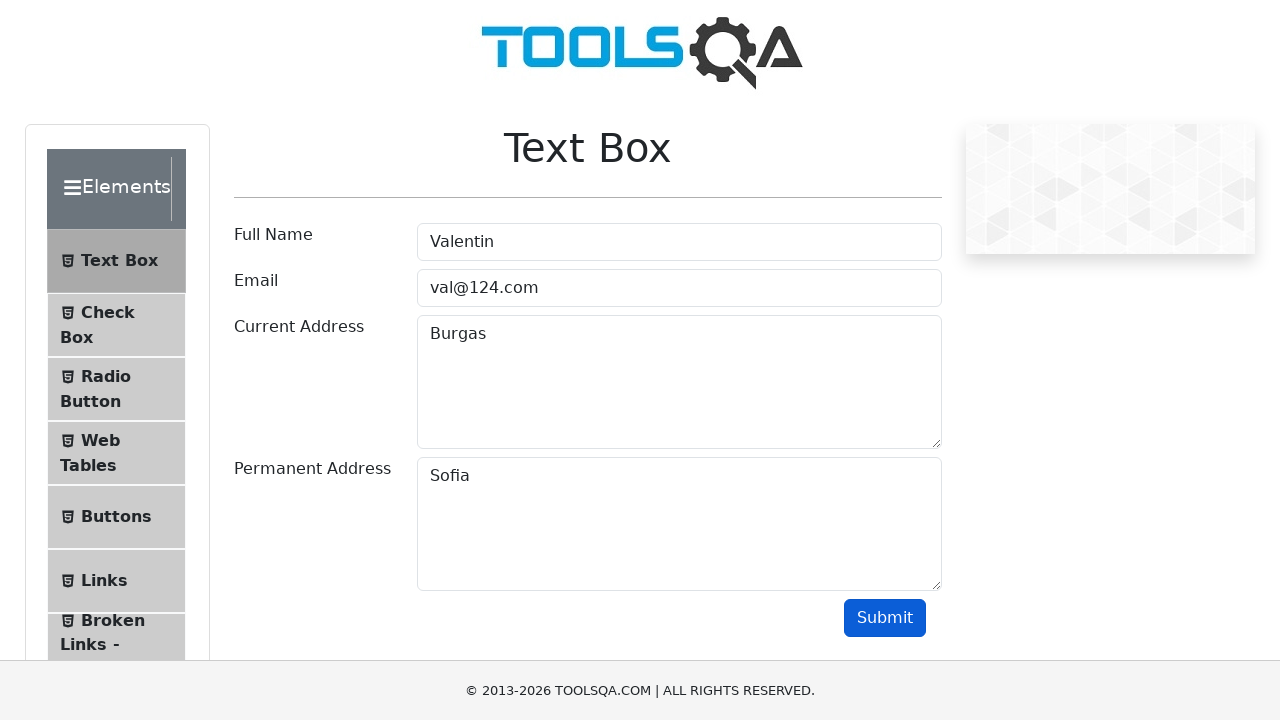